Tests sending text to a JavaScript prompt dialog by clicking the third button, entering a name, accepting the prompt, and verifying the name appears in the result

Starting URL: https://the-internet.herokuapp.com/javascript_alerts

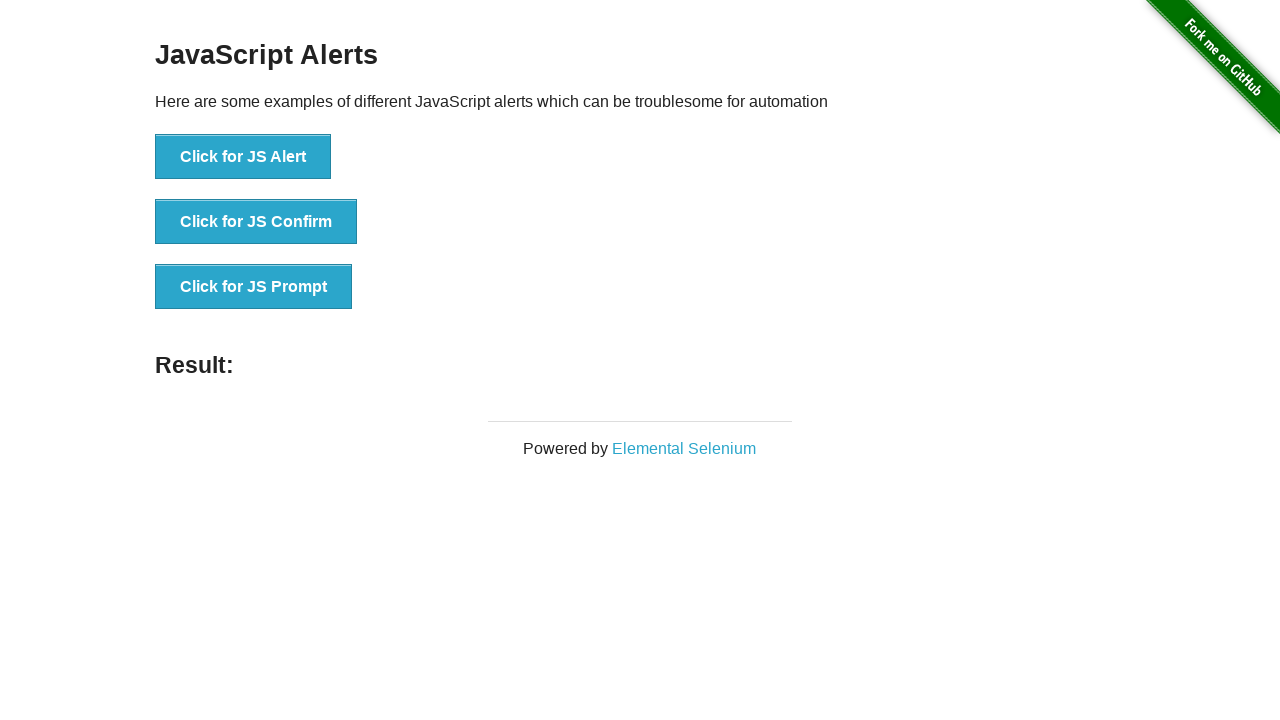

Set up dialog handler to accept prompt with 'Marcus'
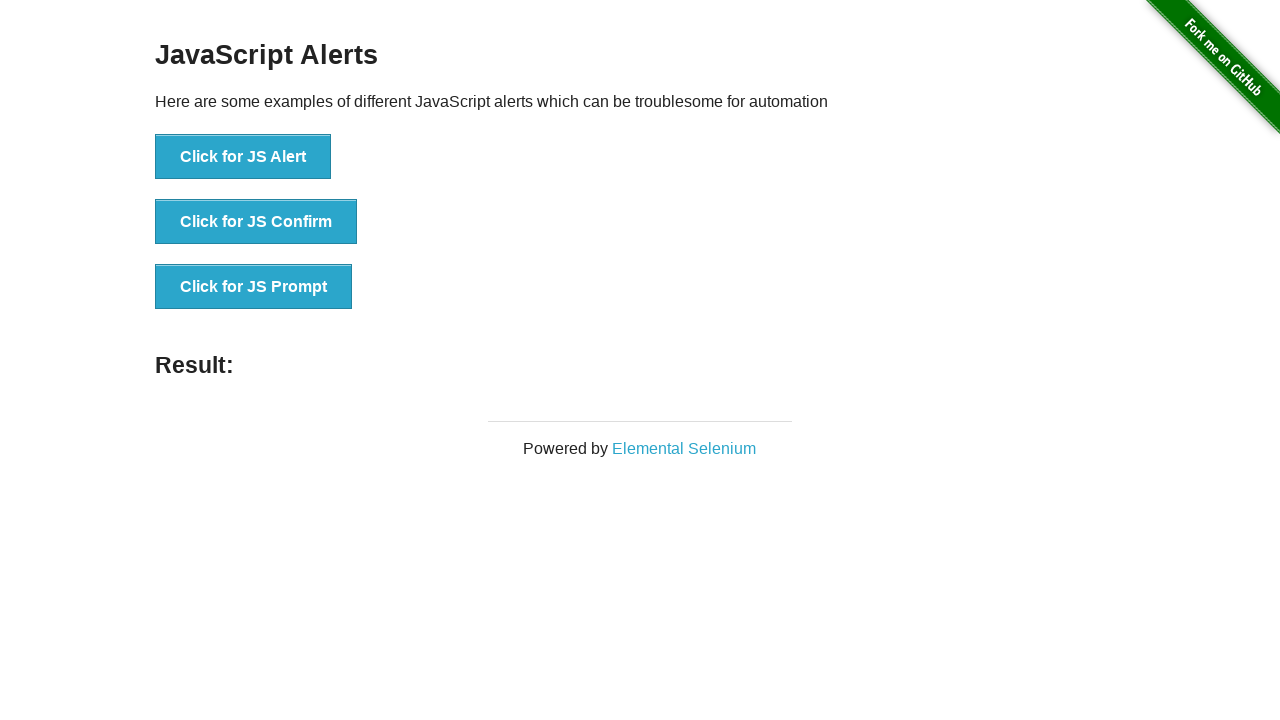

Clicked the third button to trigger JavaScript prompt dialog at (254, 287) on button[onclick='jsPrompt()']
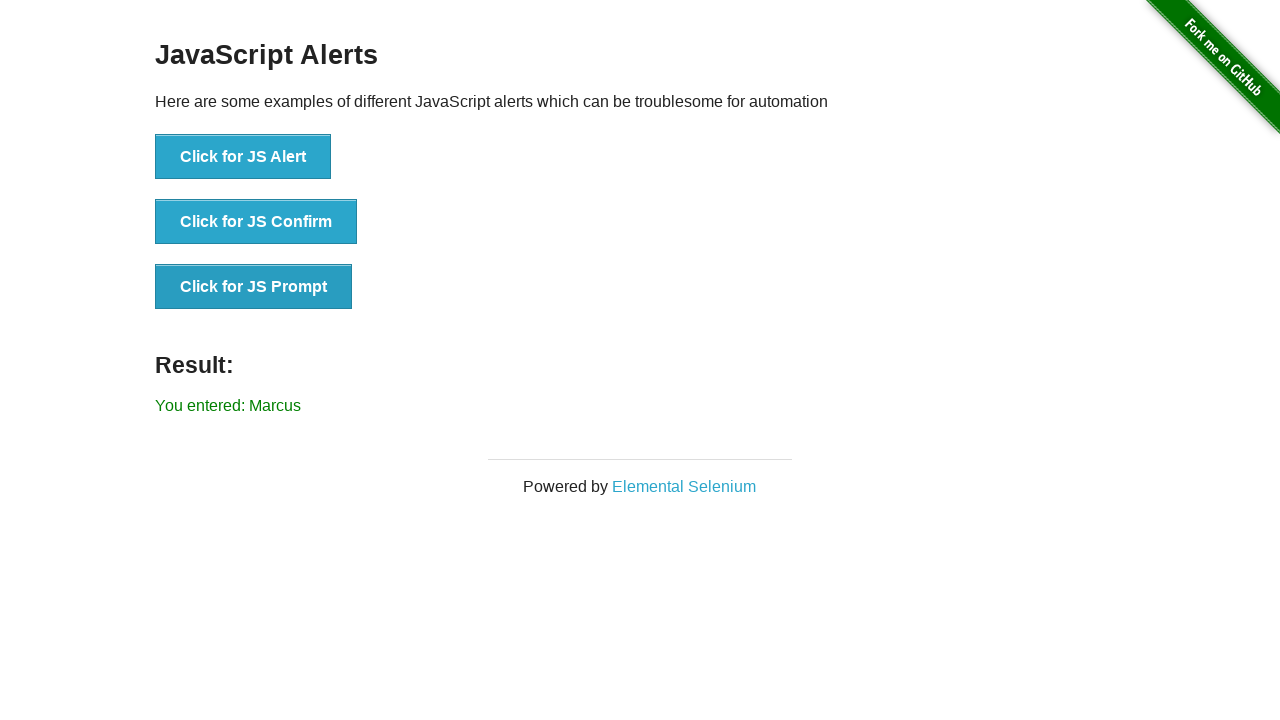

Result element appeared on page
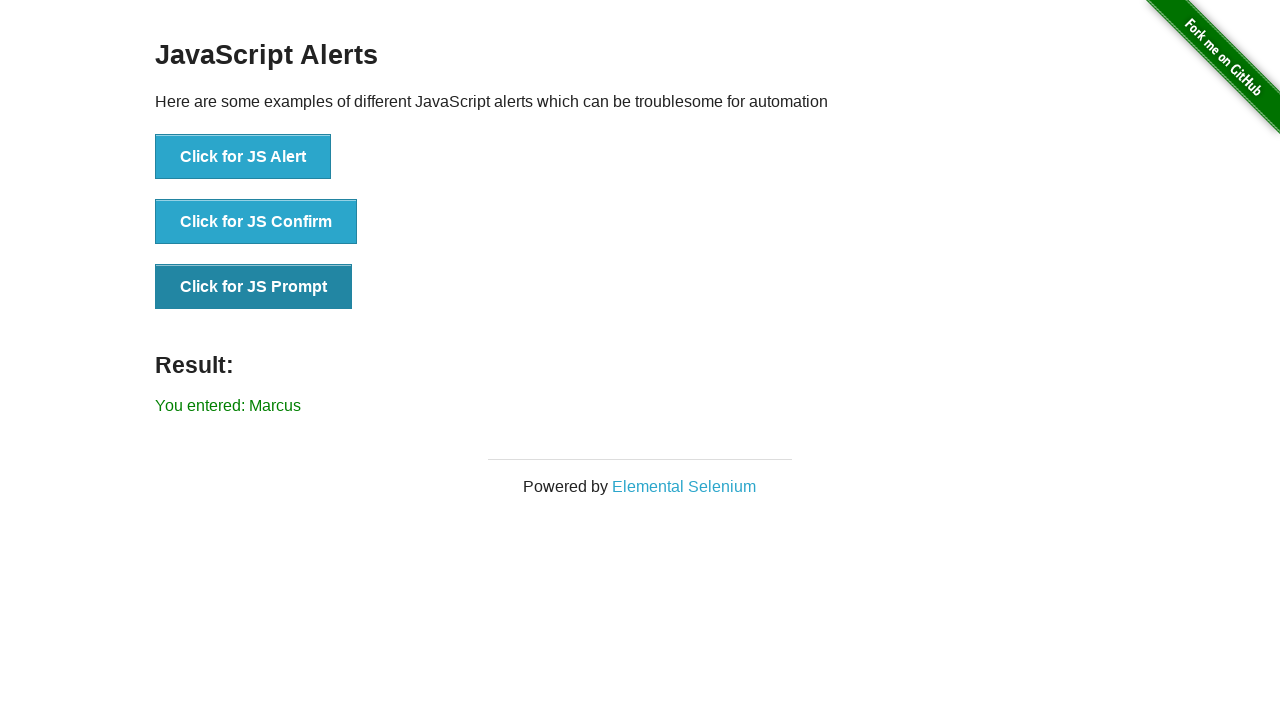

Retrieved result text content
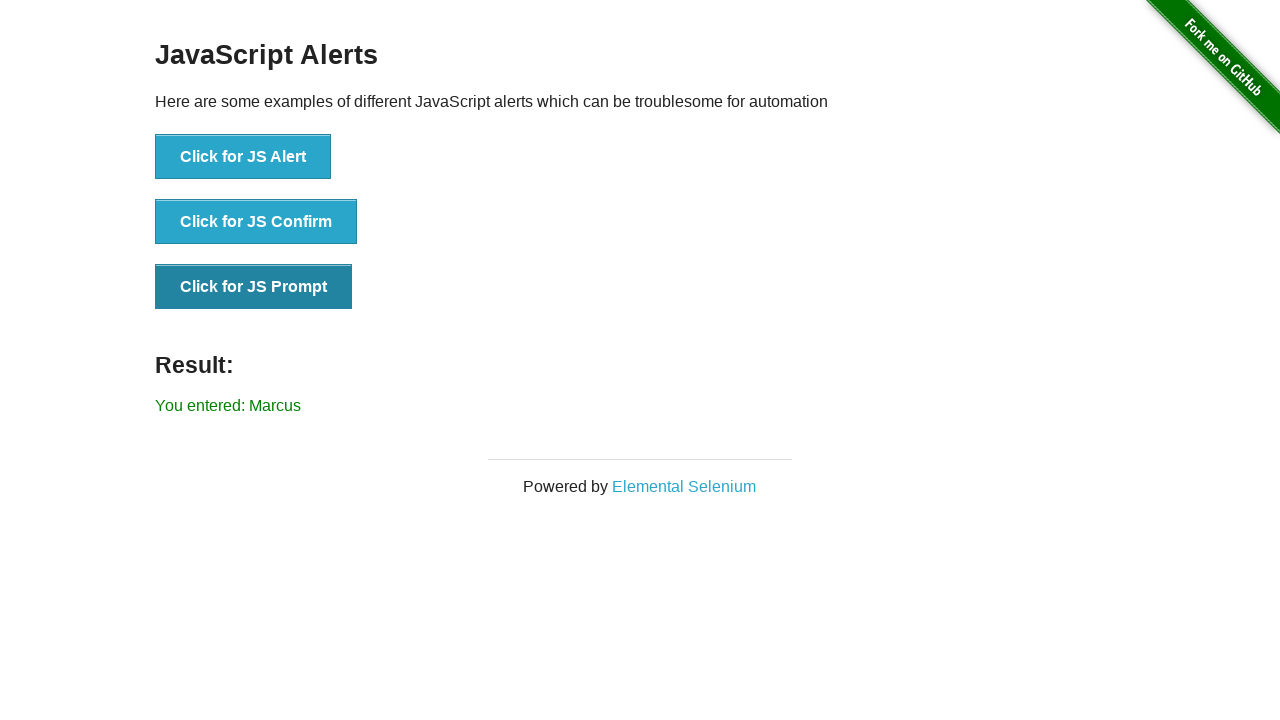

Verified that 'Marcus' appears in the result text
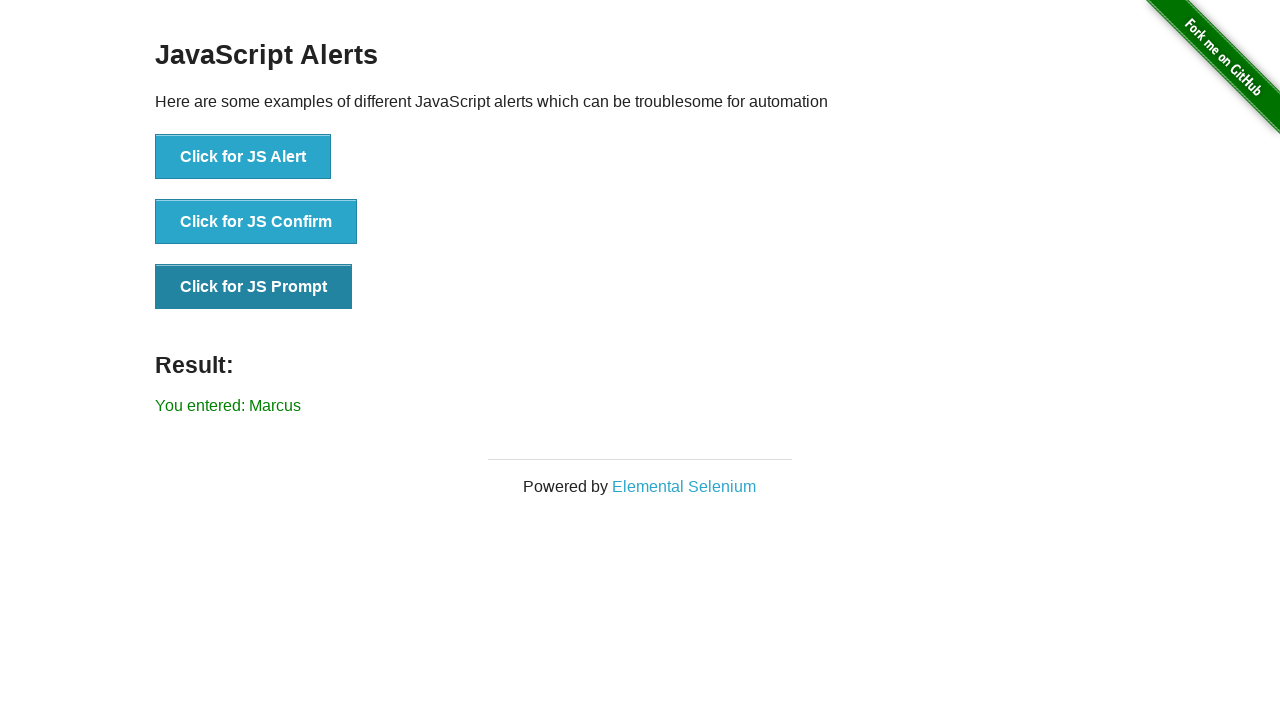

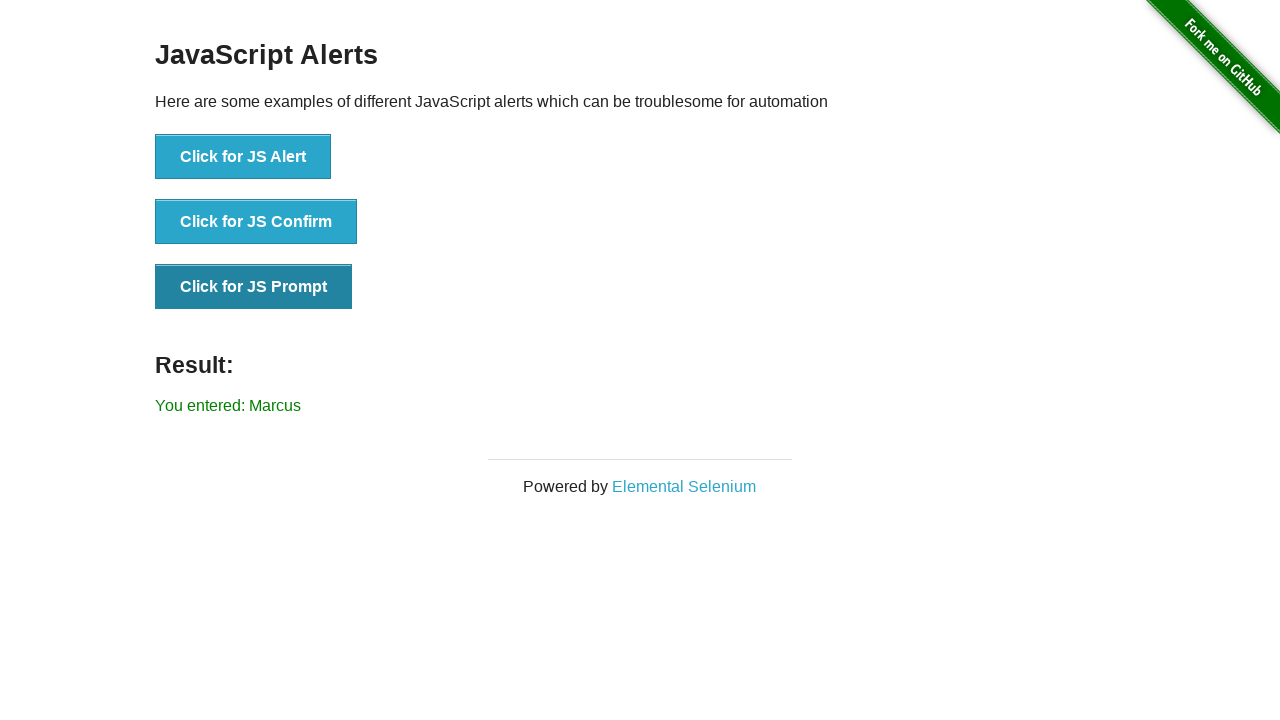